Opens the RedBus website and verifies the page loads by checking the title

Starting URL: https://www.redbus.in

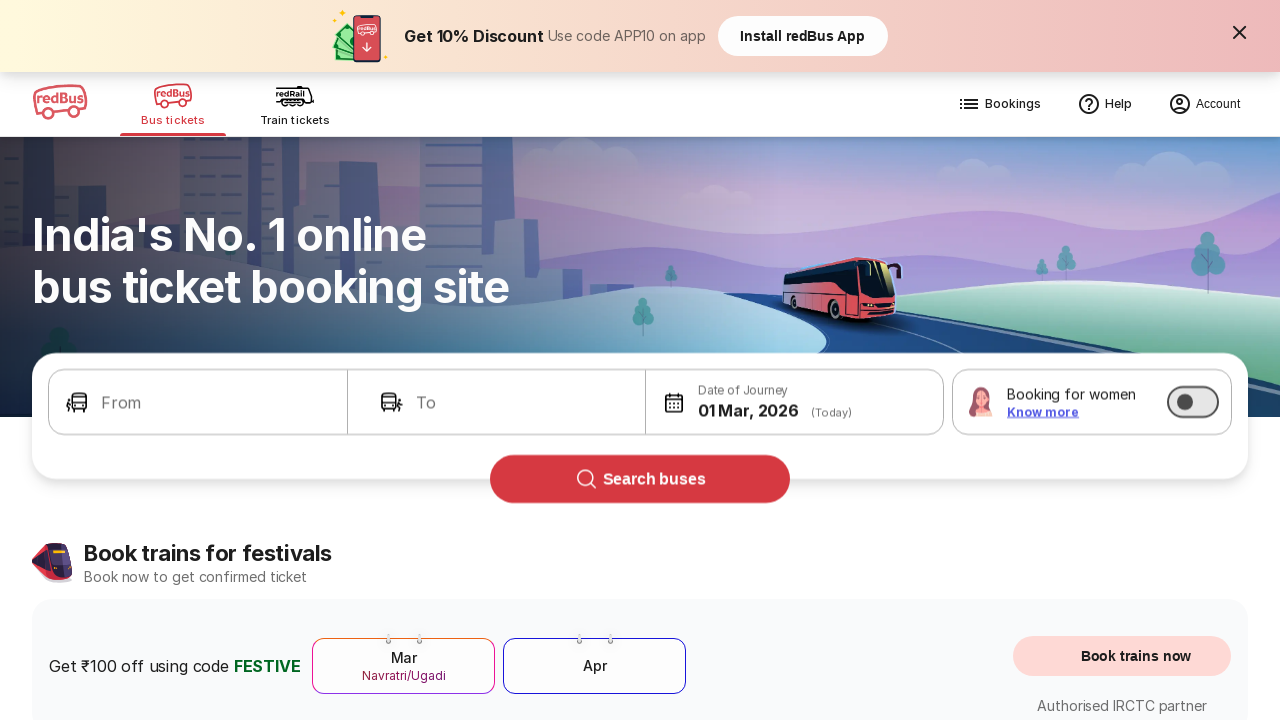

Waited for page to reach domcontentloaded state
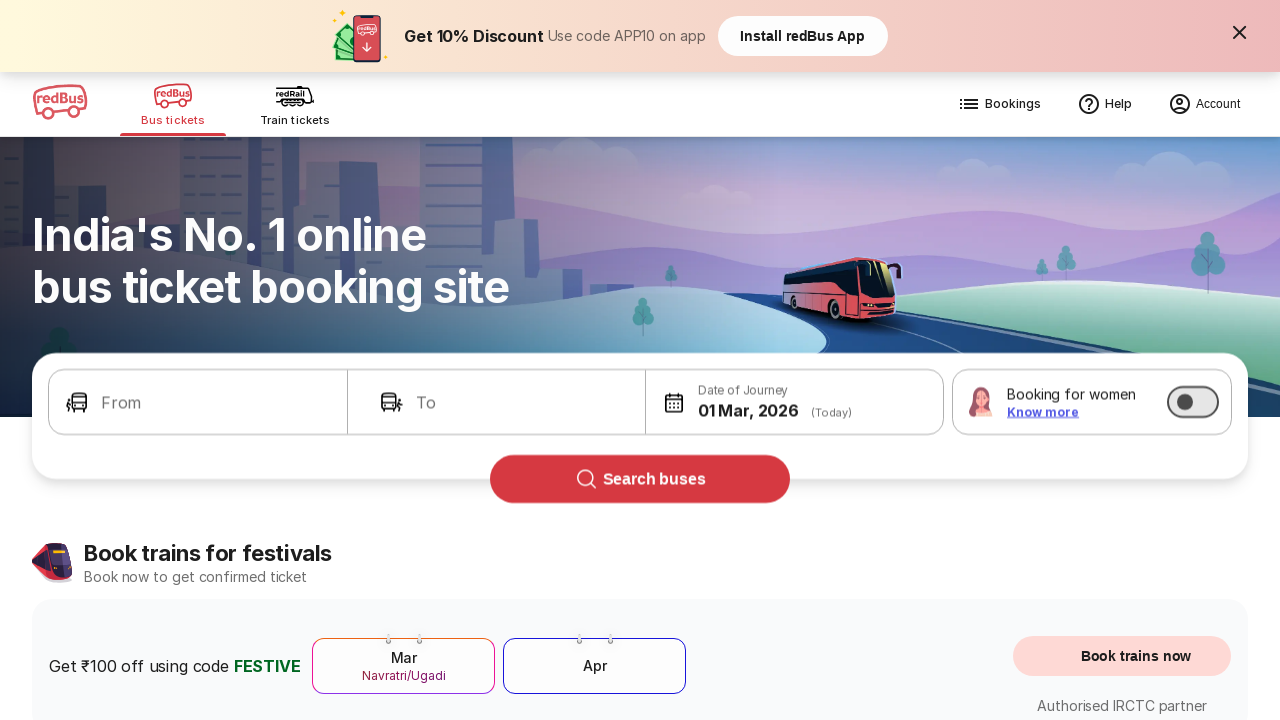

Retrieved page title: Bus Booking Online and Train Tickets at Lowest Price - redBus
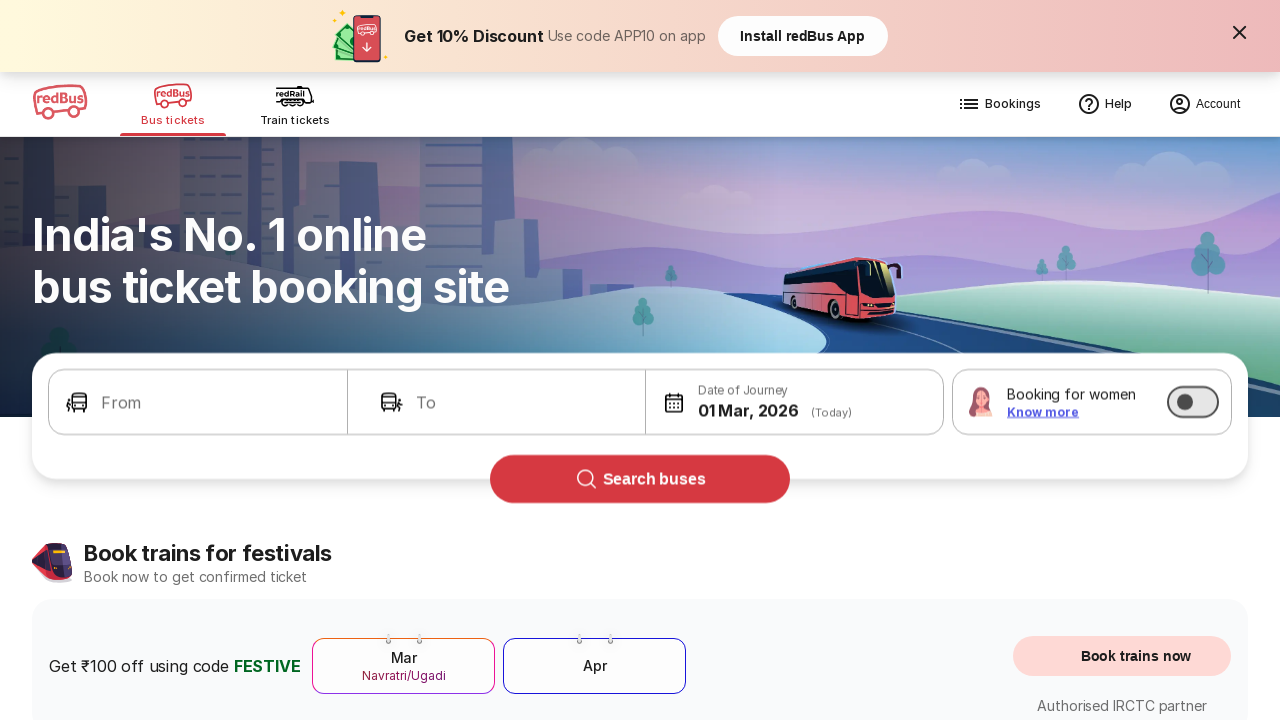

Printed page title to console: Bus Booking Online and Train Tickets at Lowest Price - redBus
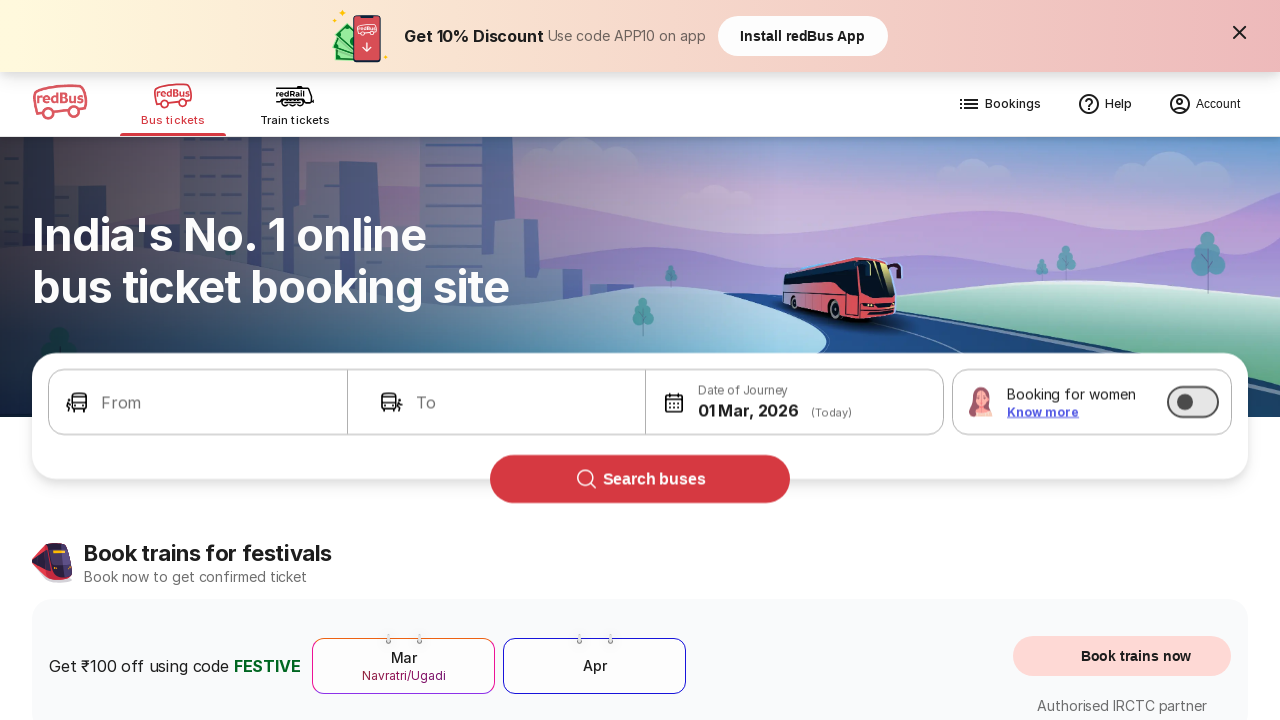

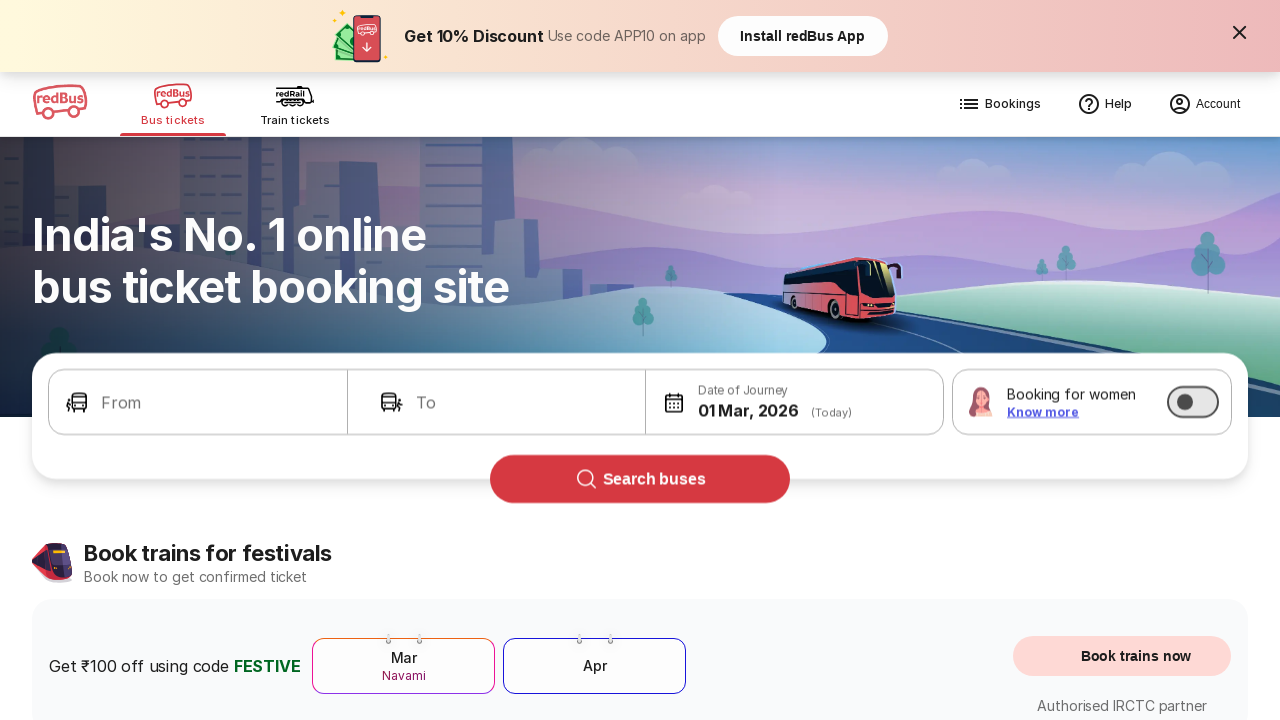